Navigates to Dropbox homepage and verifies the page loads successfully by waiting for the page to be ready.

Starting URL: https://www.dropbox.com/

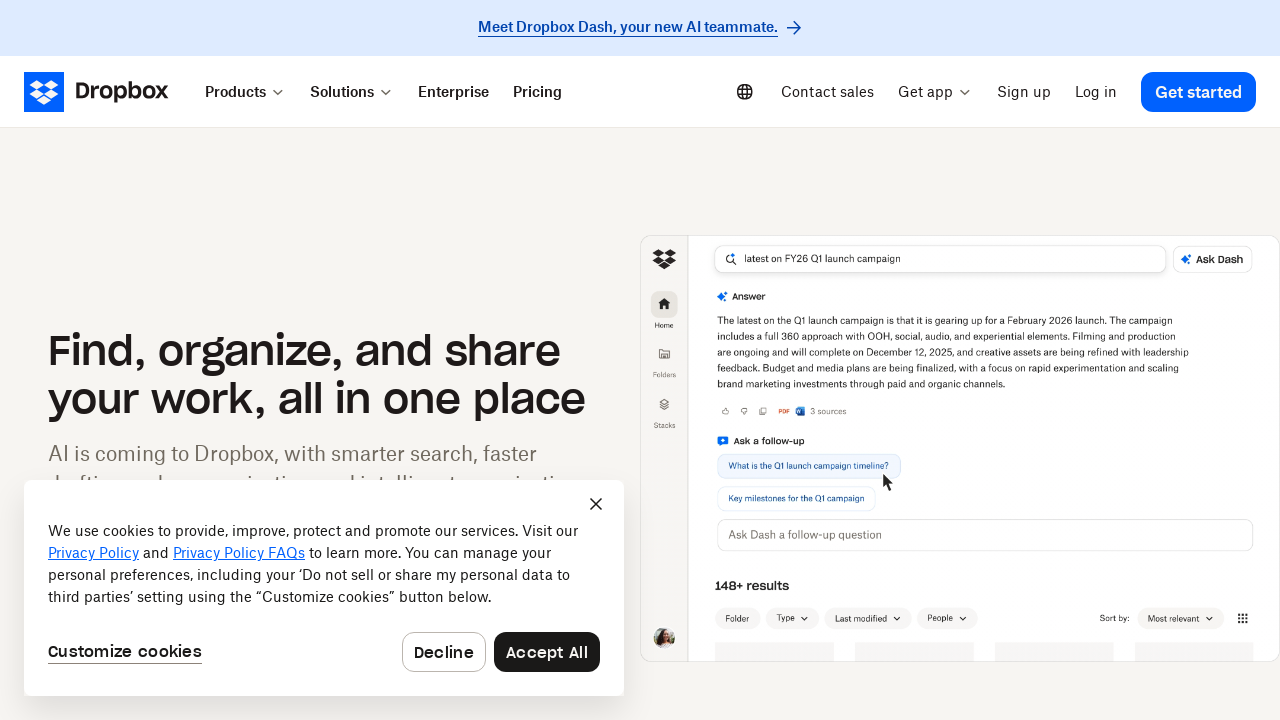

Navigated to Dropbox homepage
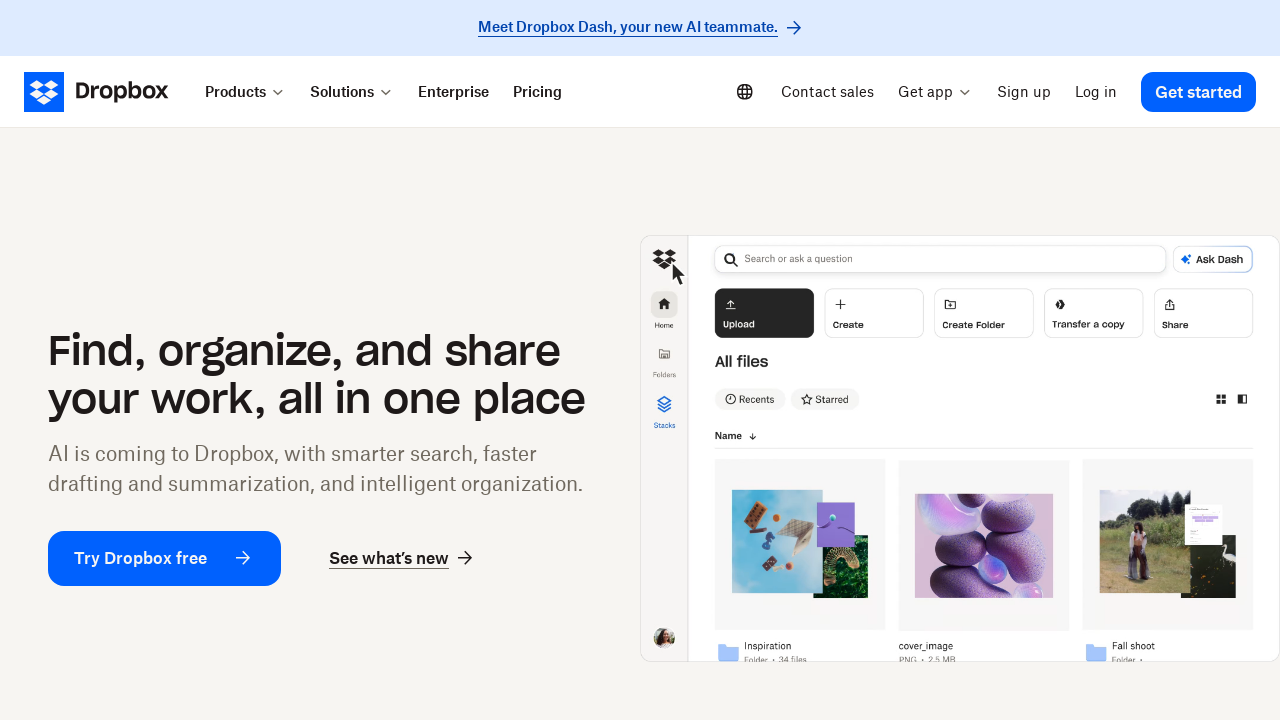

Page DOM content loaded
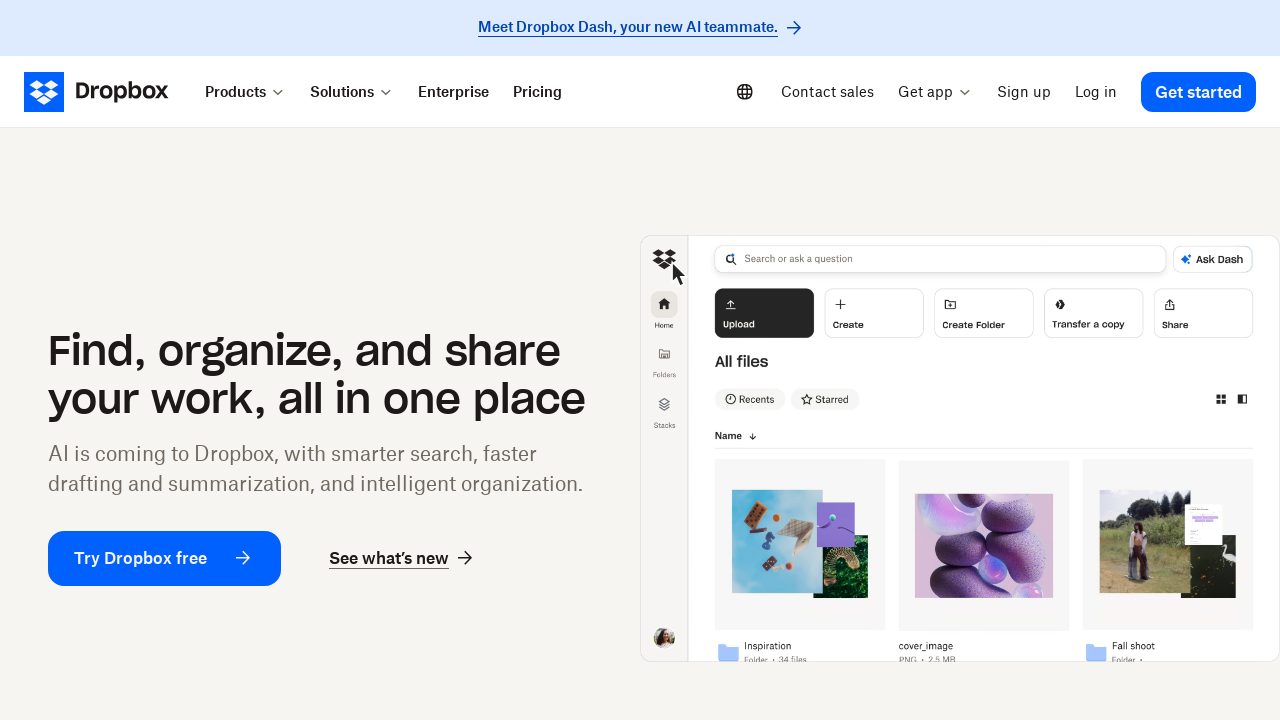

Body element is present, page loaded successfully
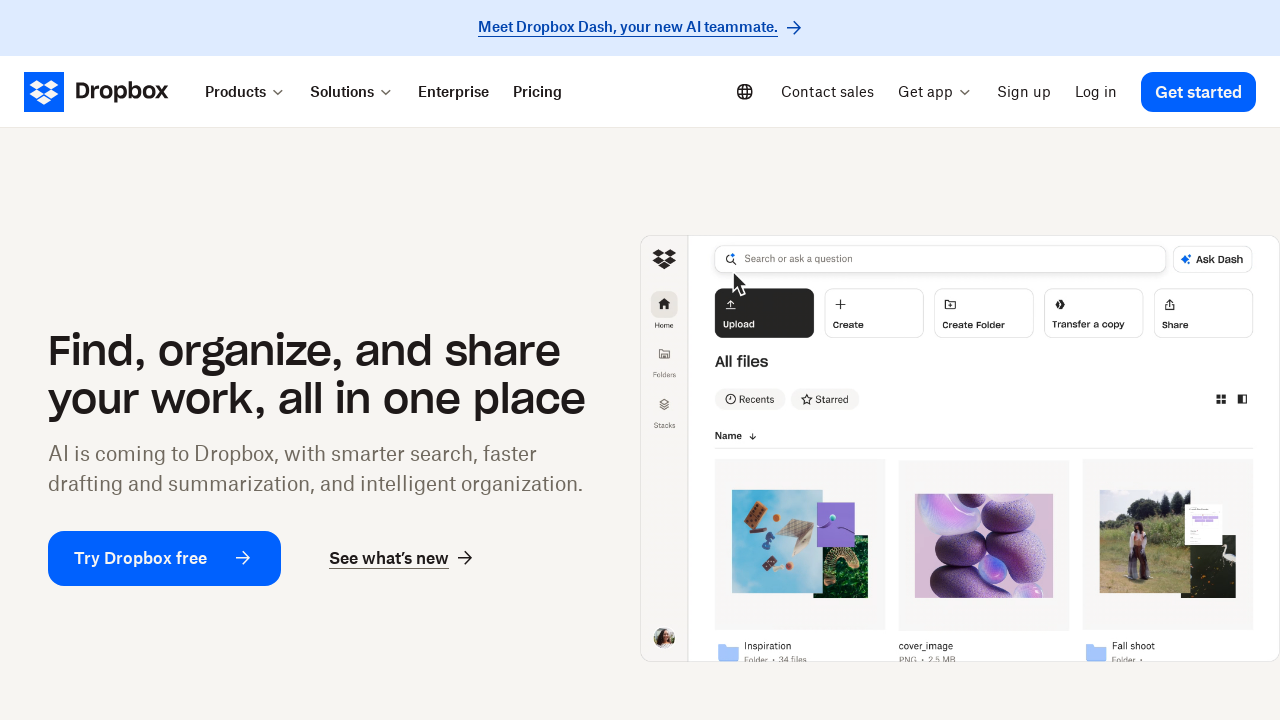

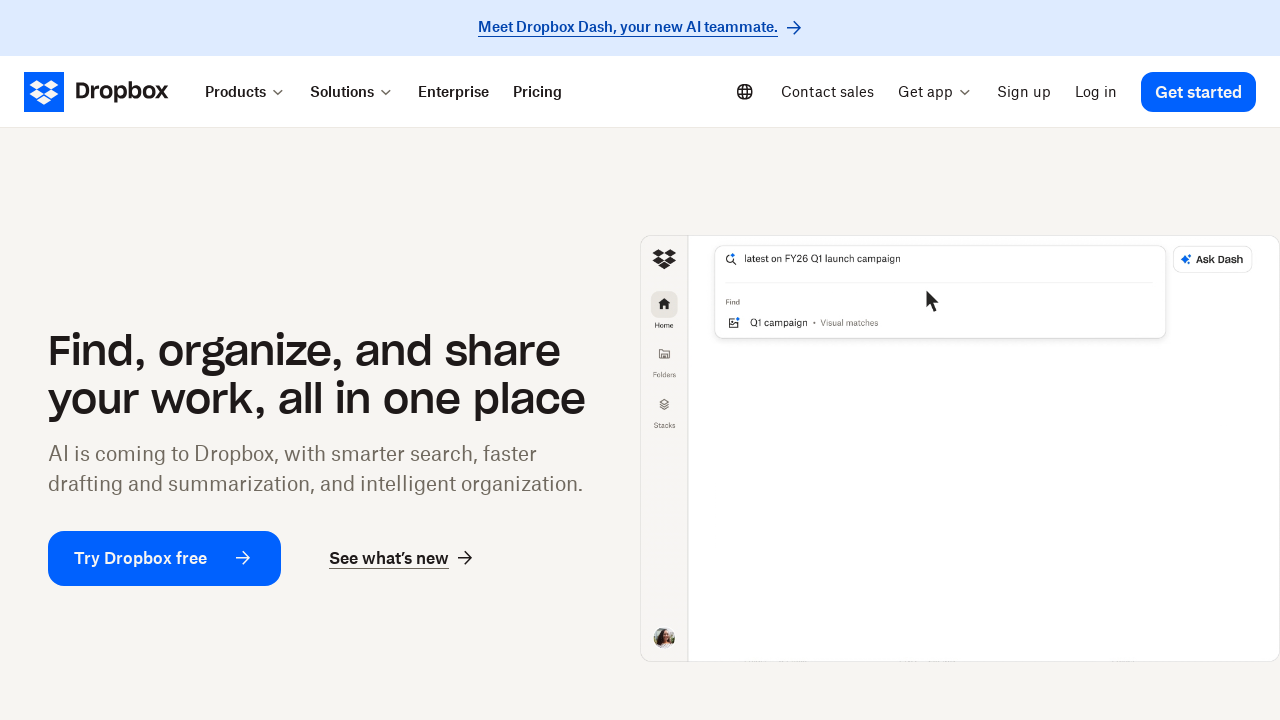